Navigates to the Checkboxes page and verifies the header text displays "Checkboxes"

Starting URL: https://the-internet.herokuapp.com/

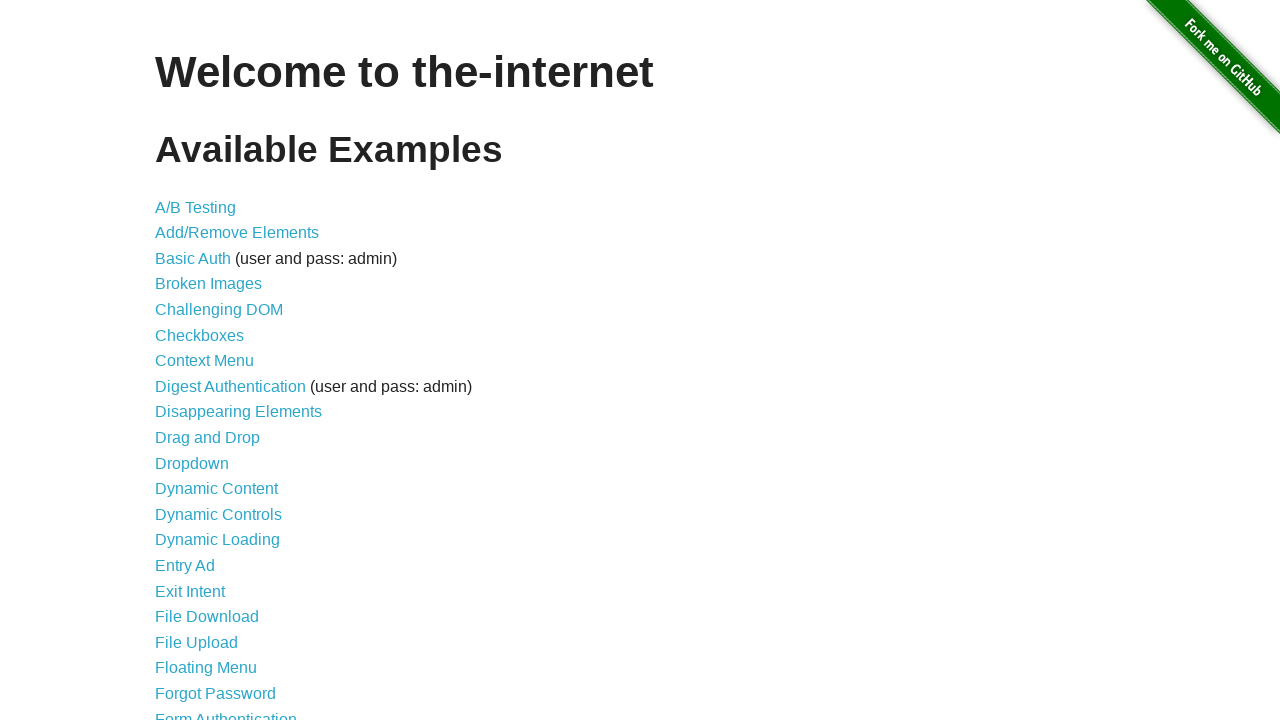

Waited for link elements to load
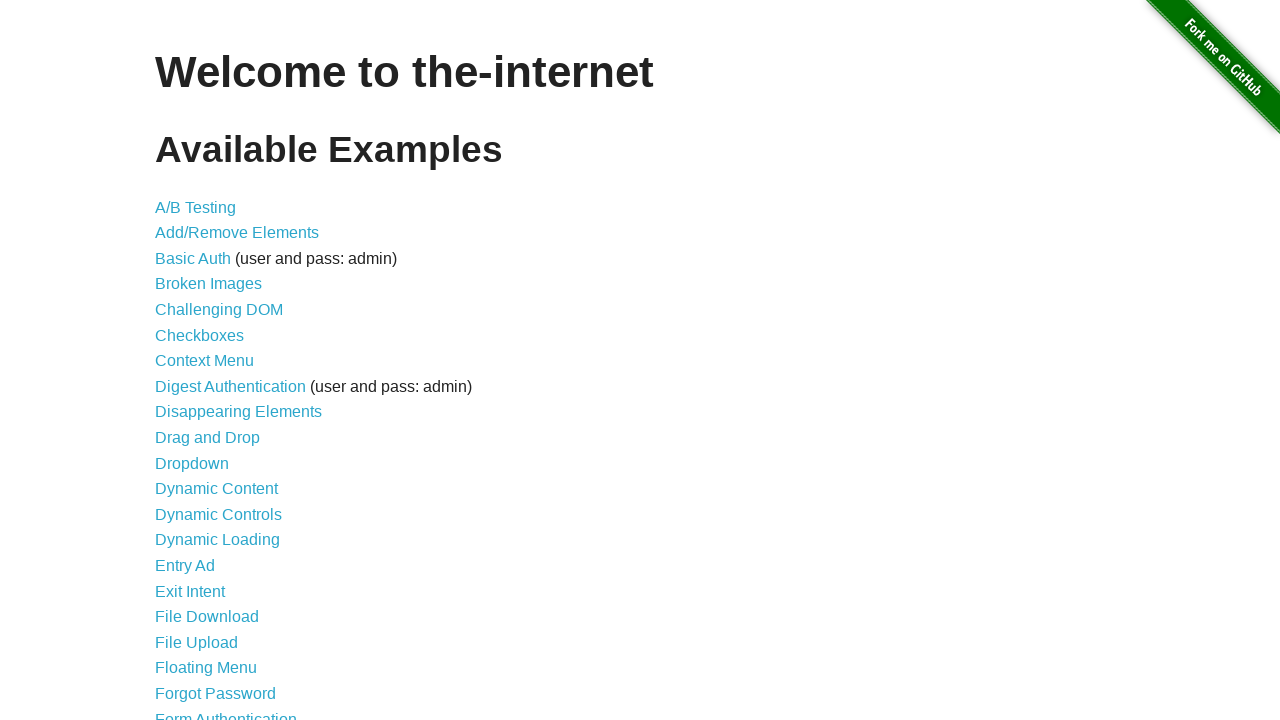

Located all link elements in unordered list
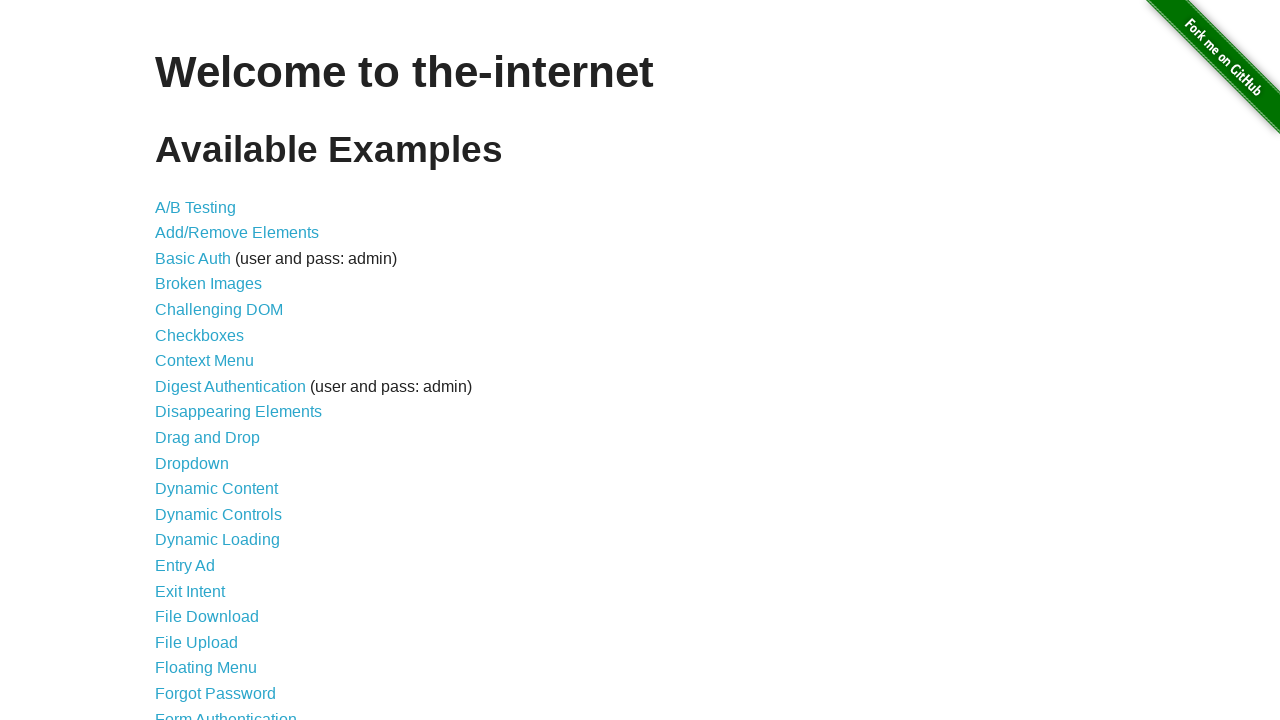

Clicked on the 6th link (Checkboxes link) at (200, 335) on ul li a >> nth=5
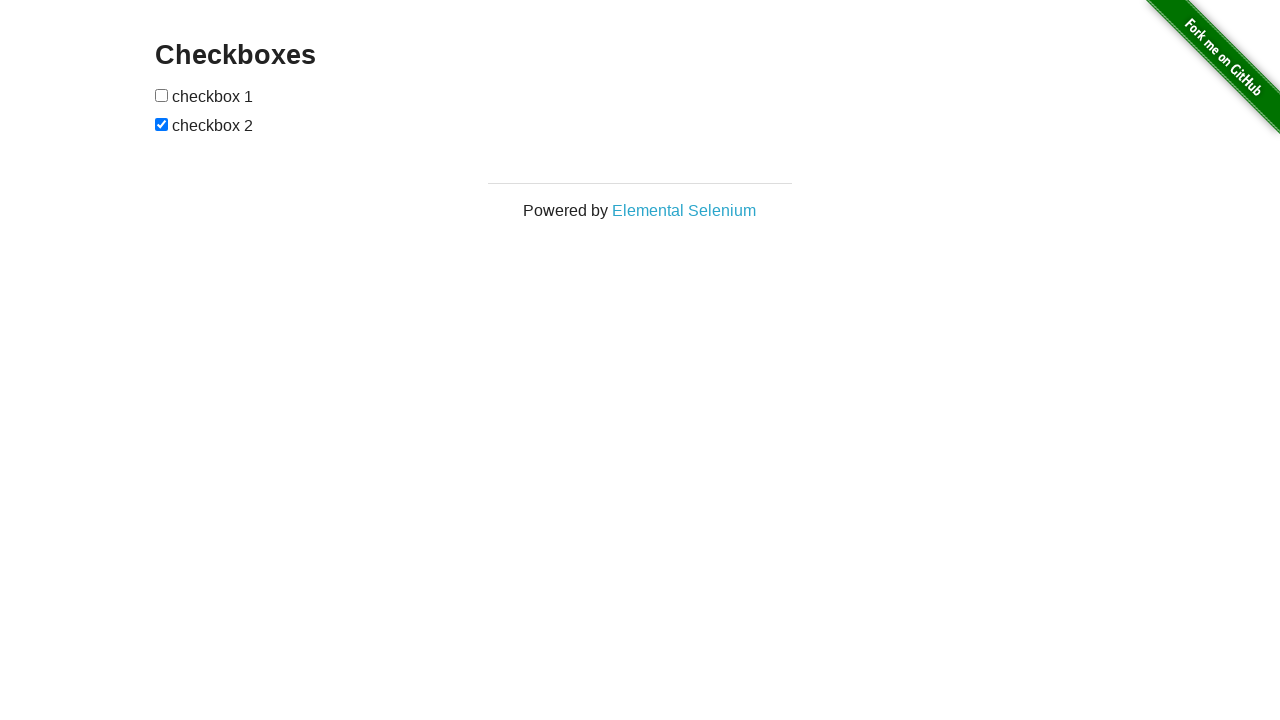

Waited for h3 header element to load
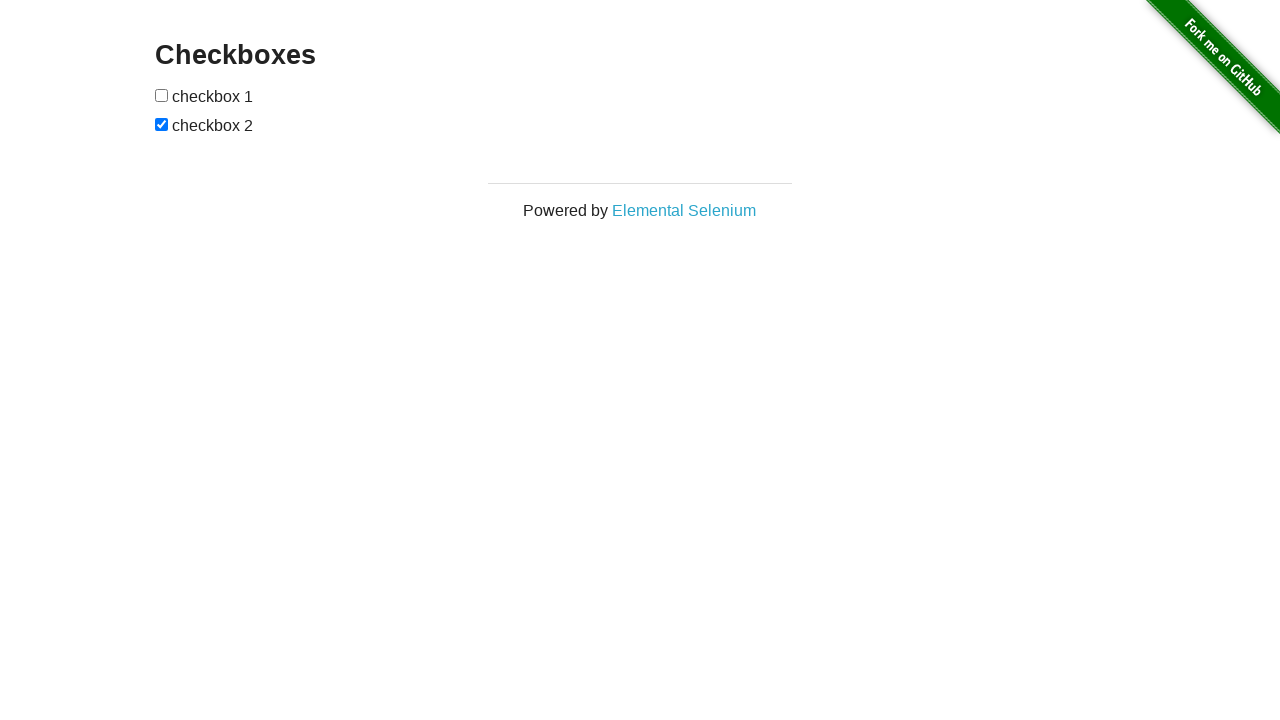

Retrieved header text: 'Checkboxes'
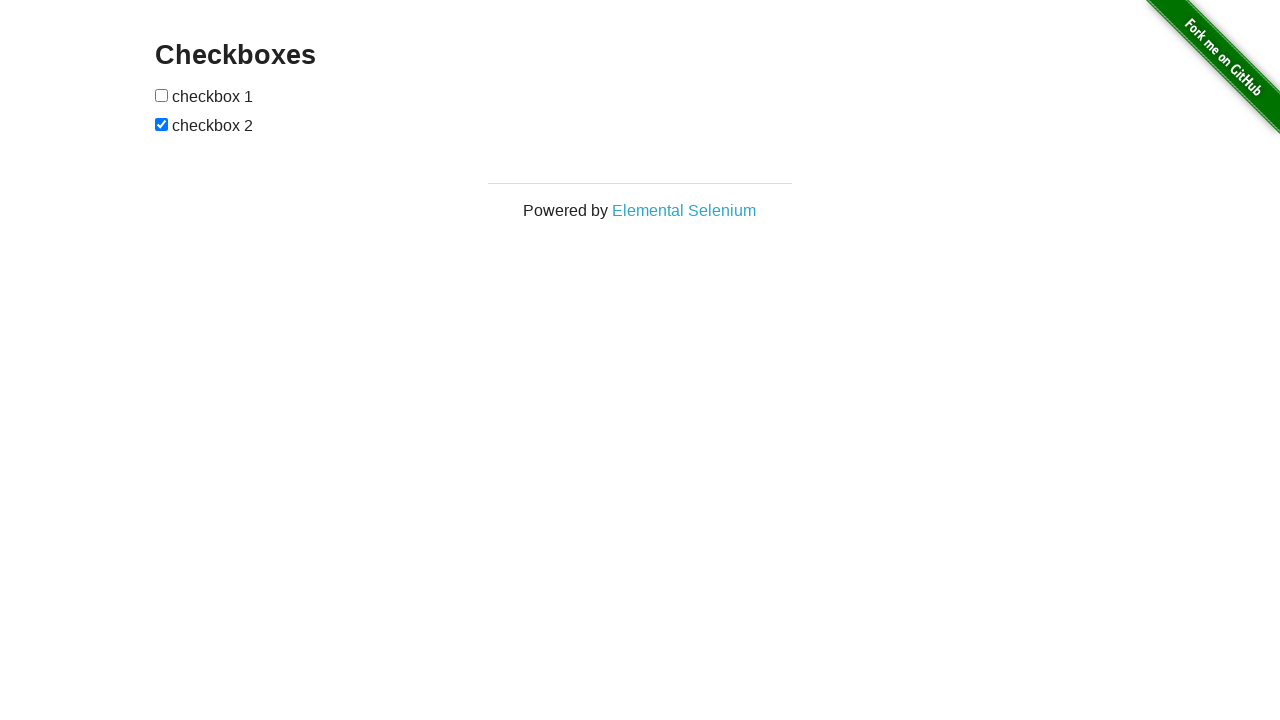

Verified header text equals 'Checkboxes'
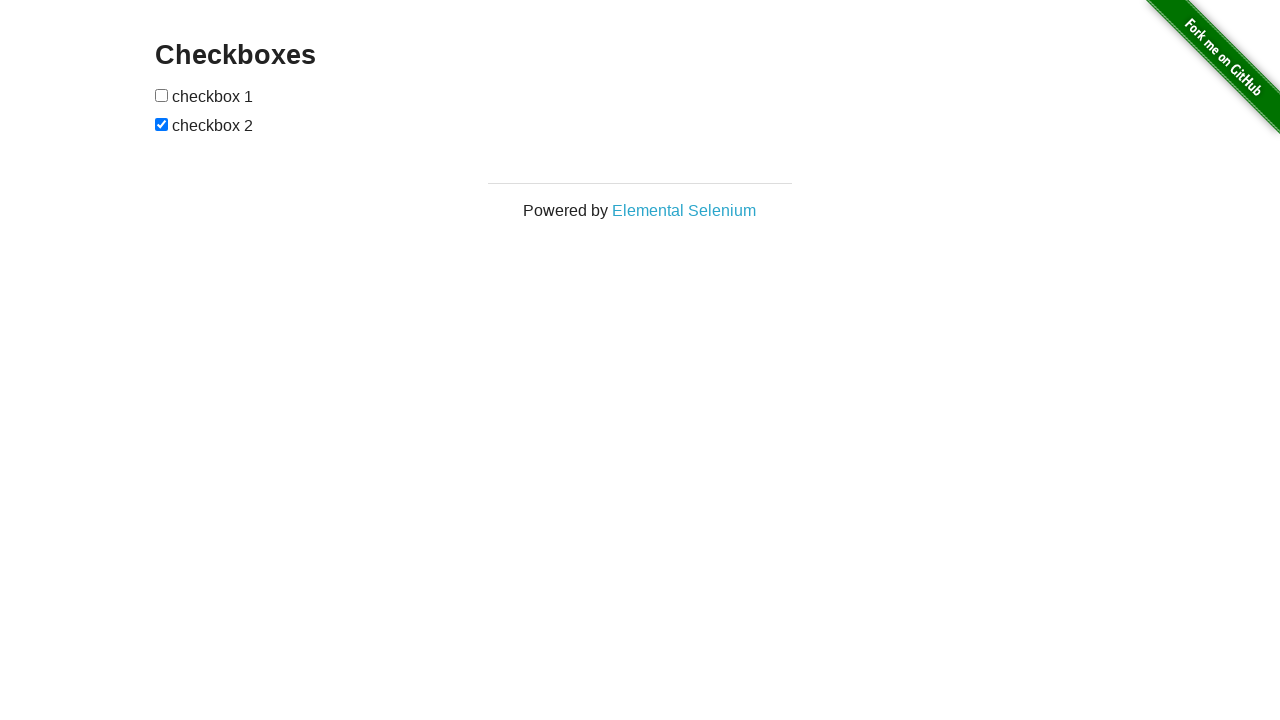

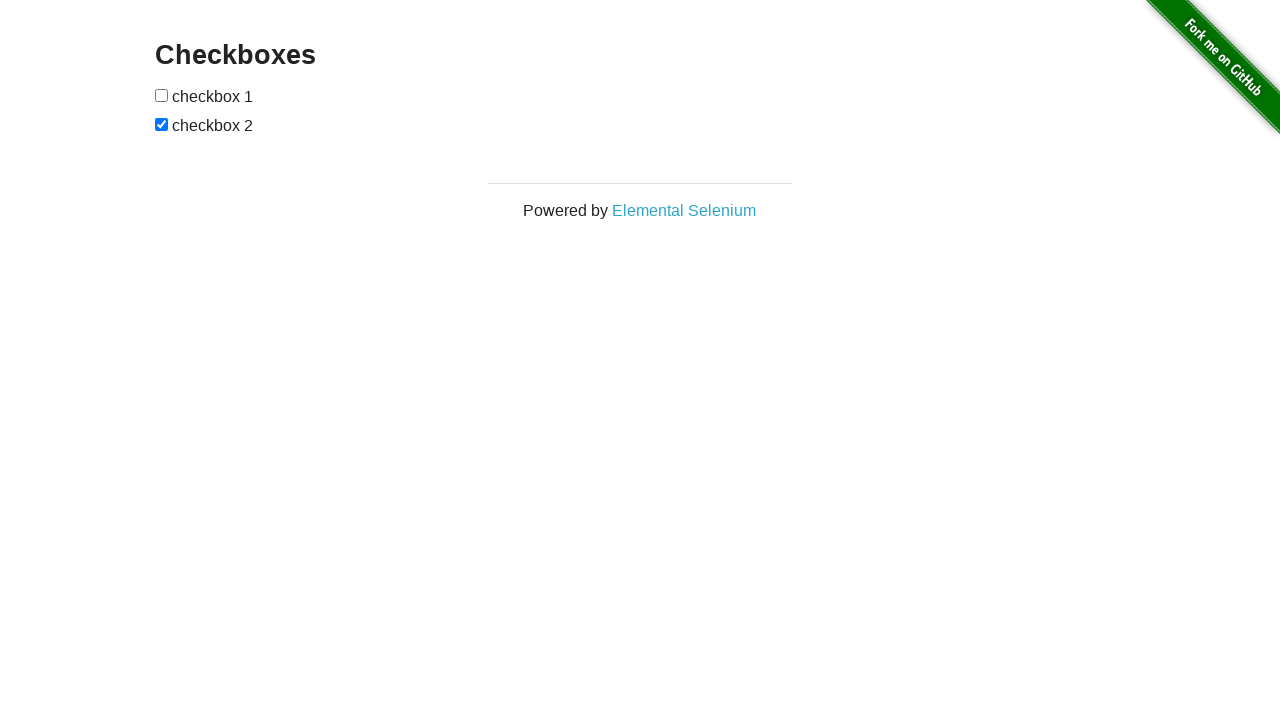